Tests window handling by opening a popup window from a link and then closing only the child window while keeping the parent window open

Starting URL: https://omayo.blogspot.com/

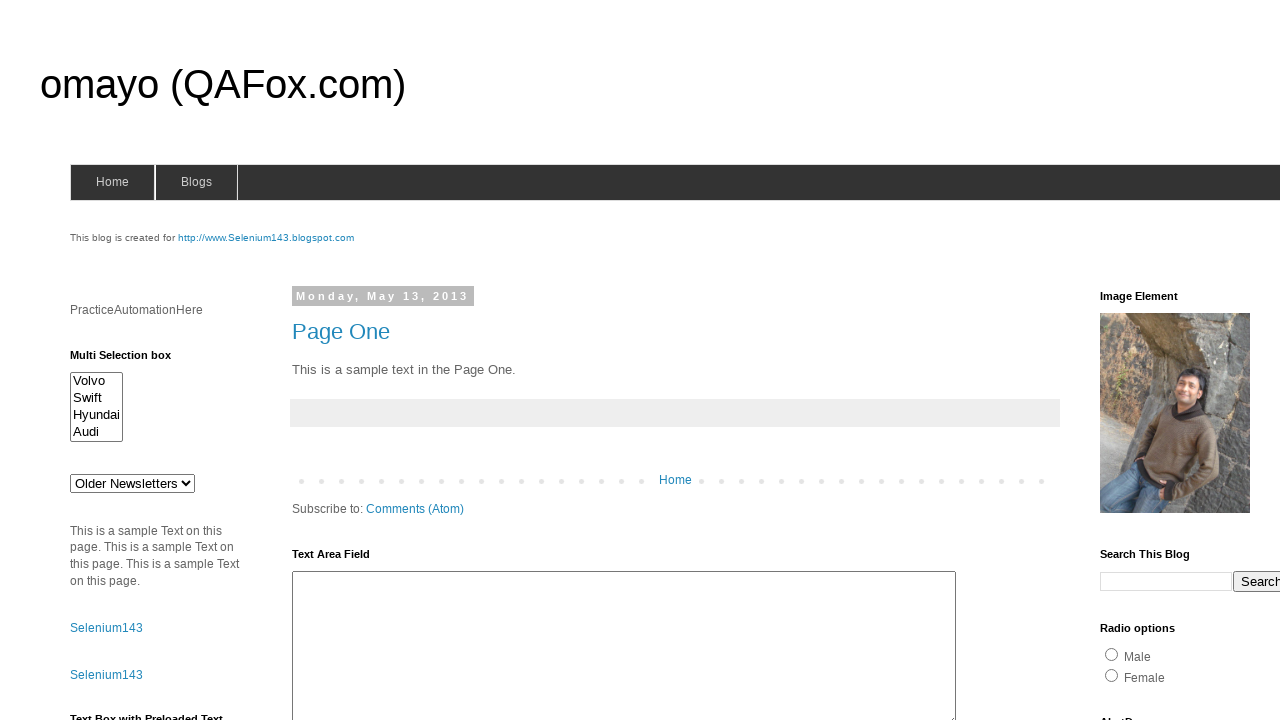

Scrolled to 'Open a popup window' link
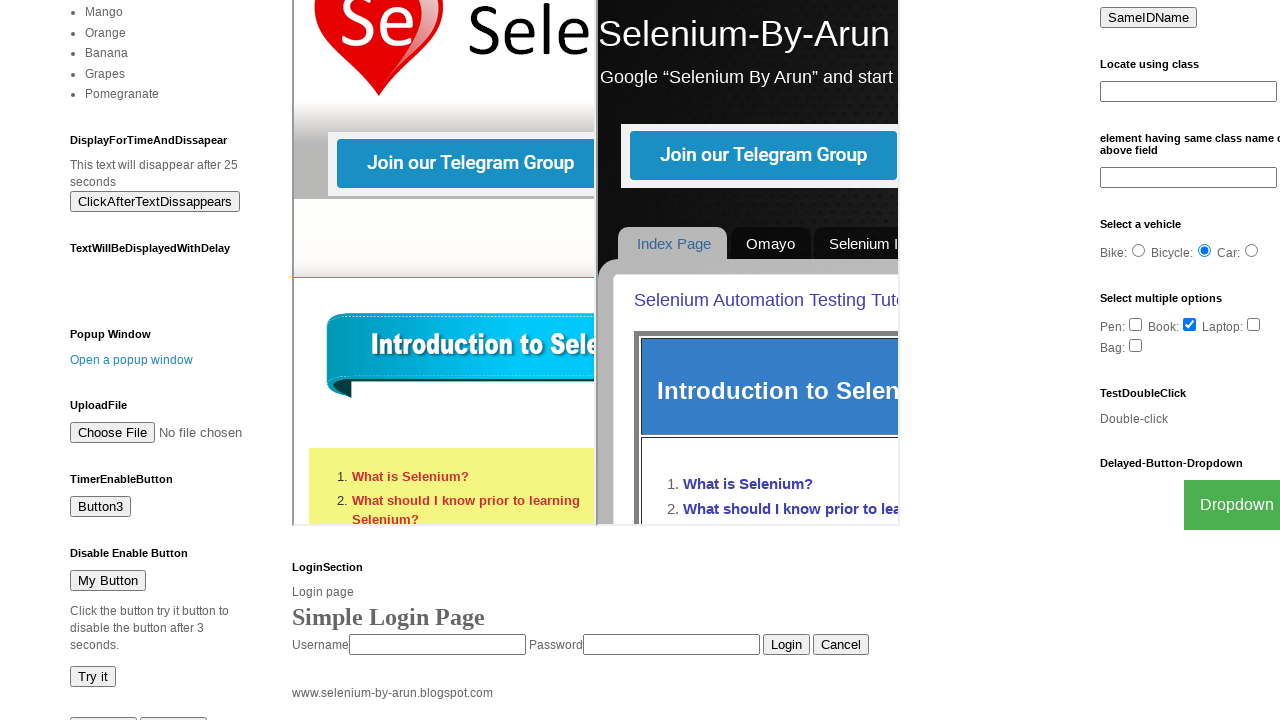

Clicked 'Open a popup window' link at (132, 360) on a:has-text('Open a popup window')
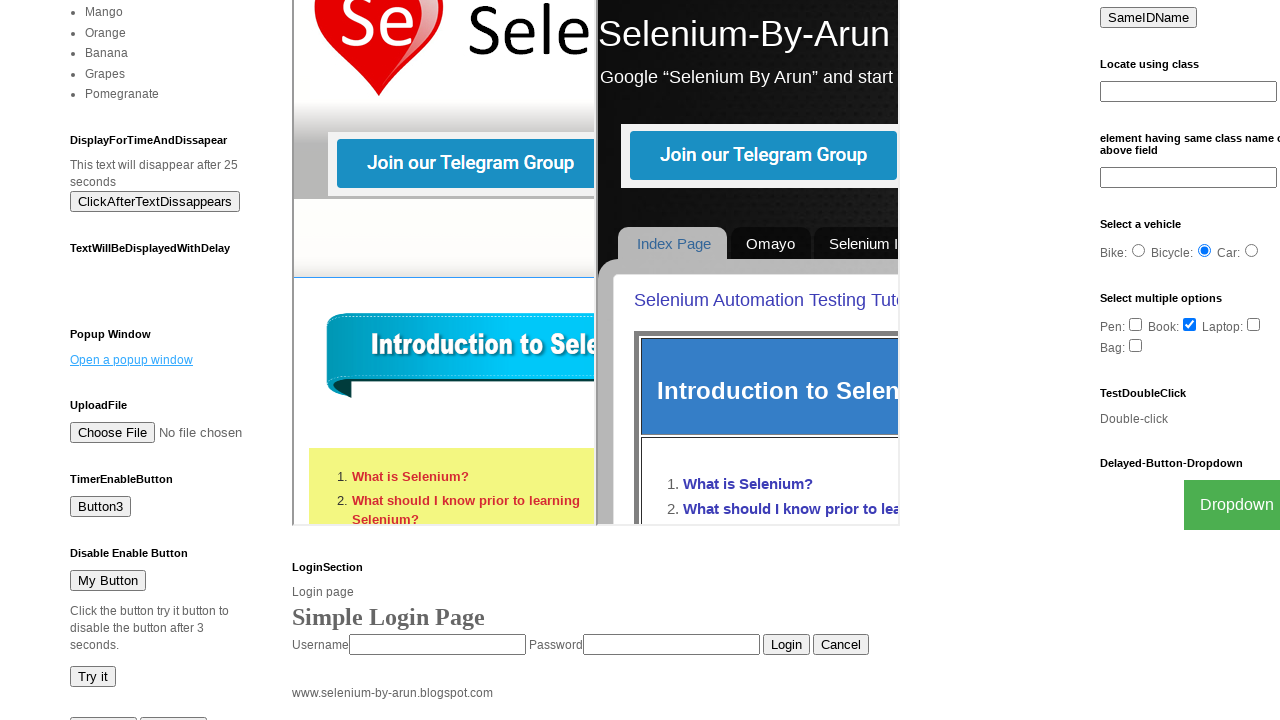

Popup window opened and captured
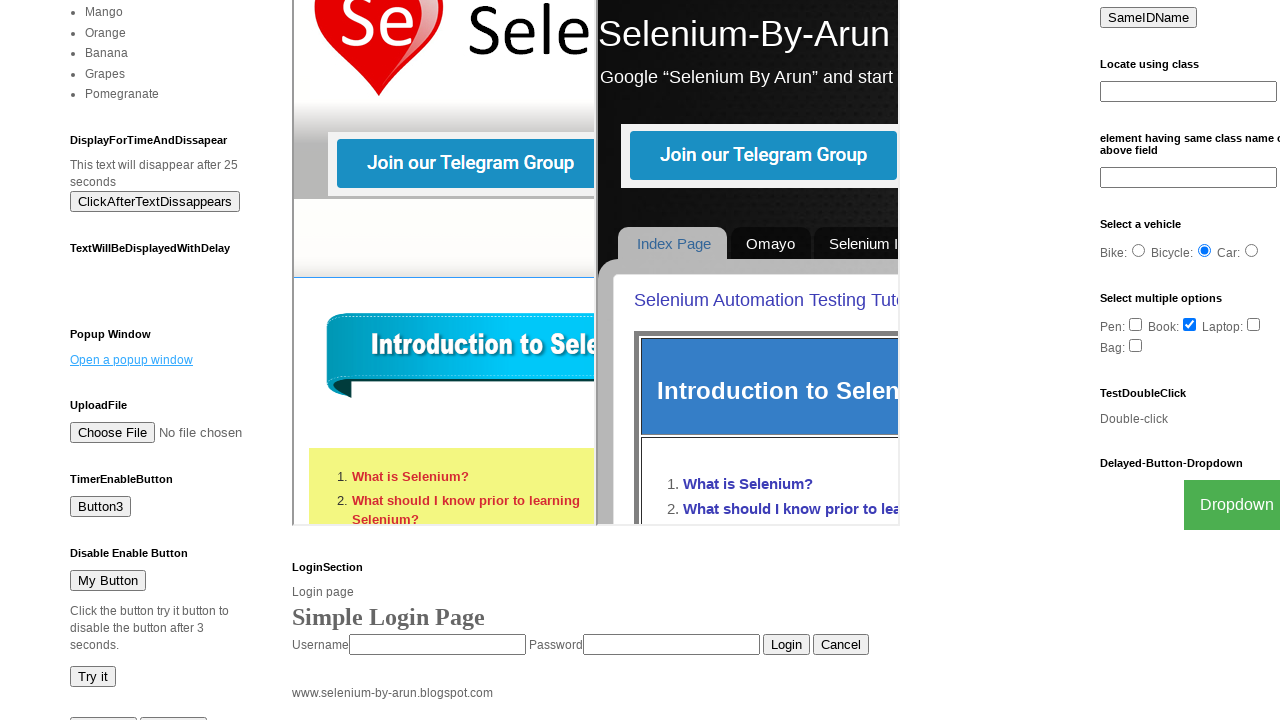

Closed the child popup window
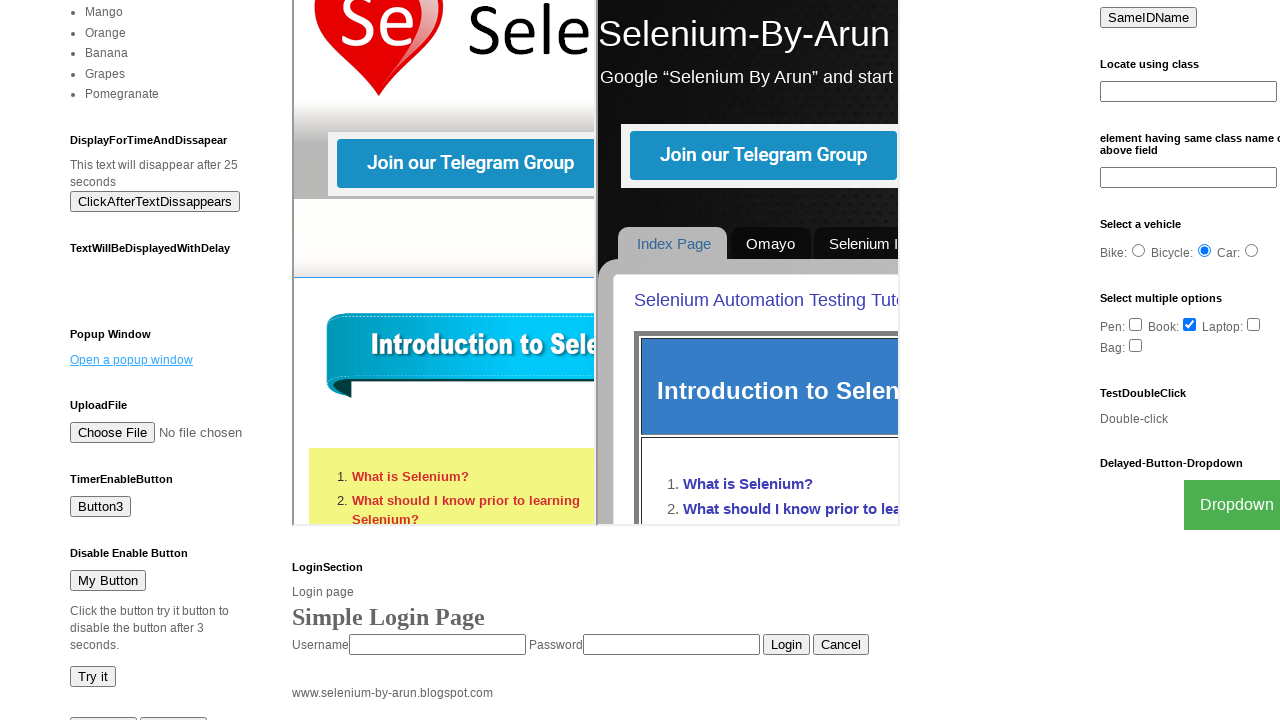

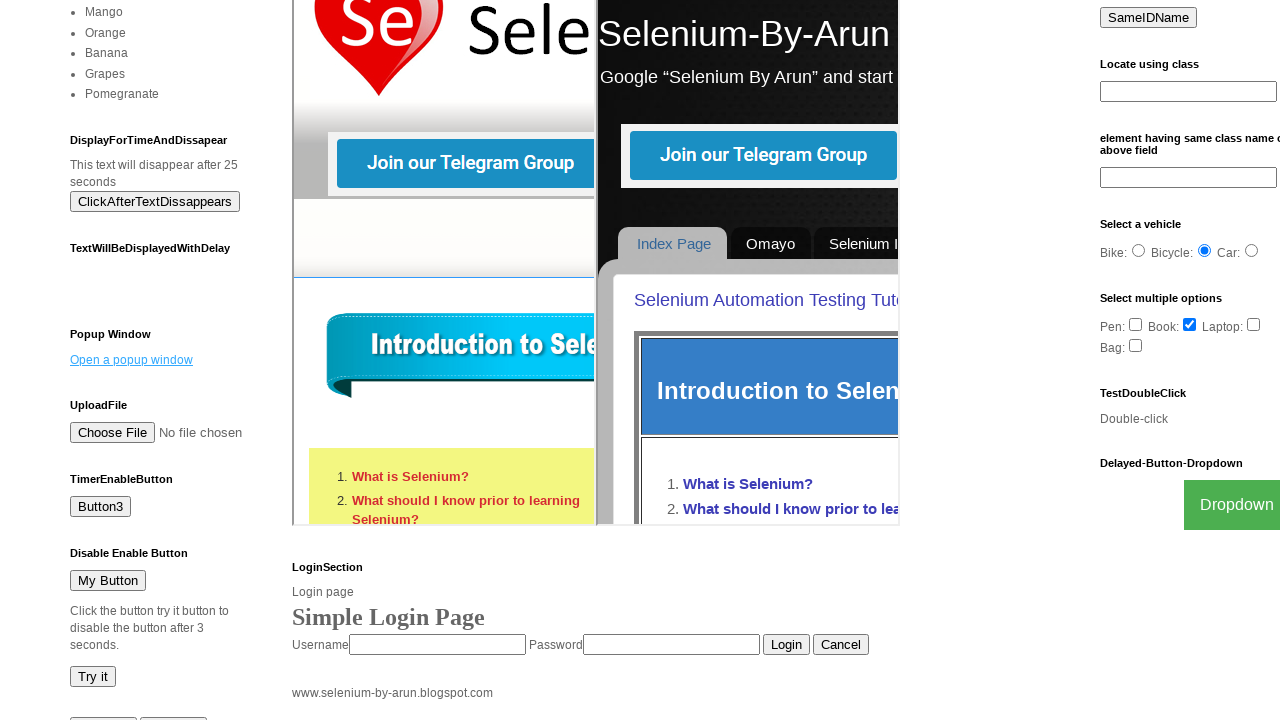